Tests a form with dynamic math calculation by reading two numbers, calculating their sum, selecting the answer from a dropdown, and submitting the form

Starting URL: http://suninjuly.github.io/selects1.html

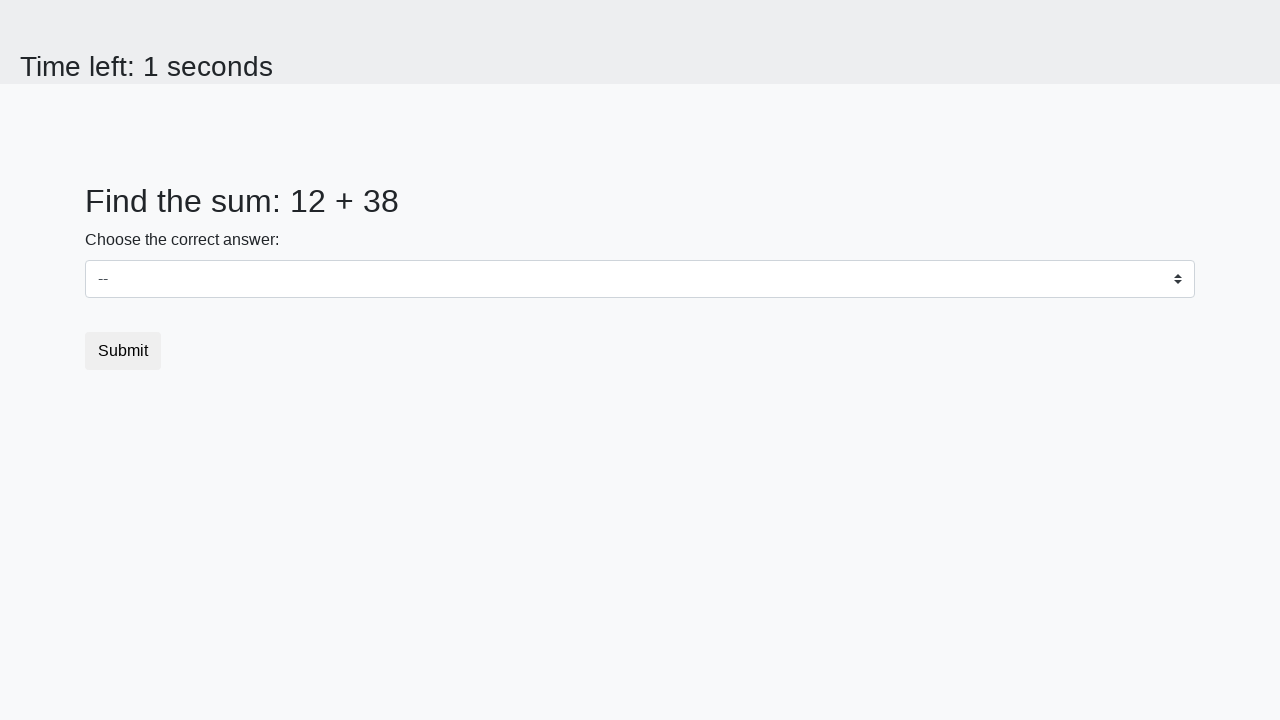

Read first number from page
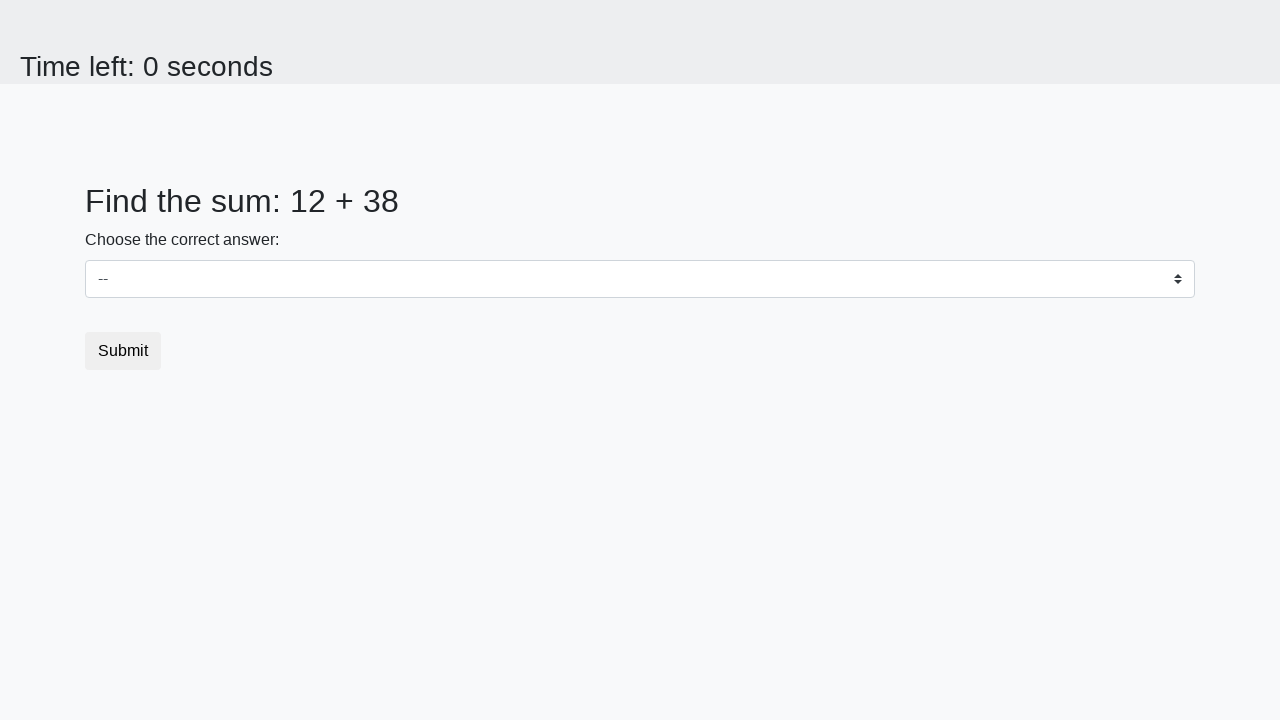

Read second number from page
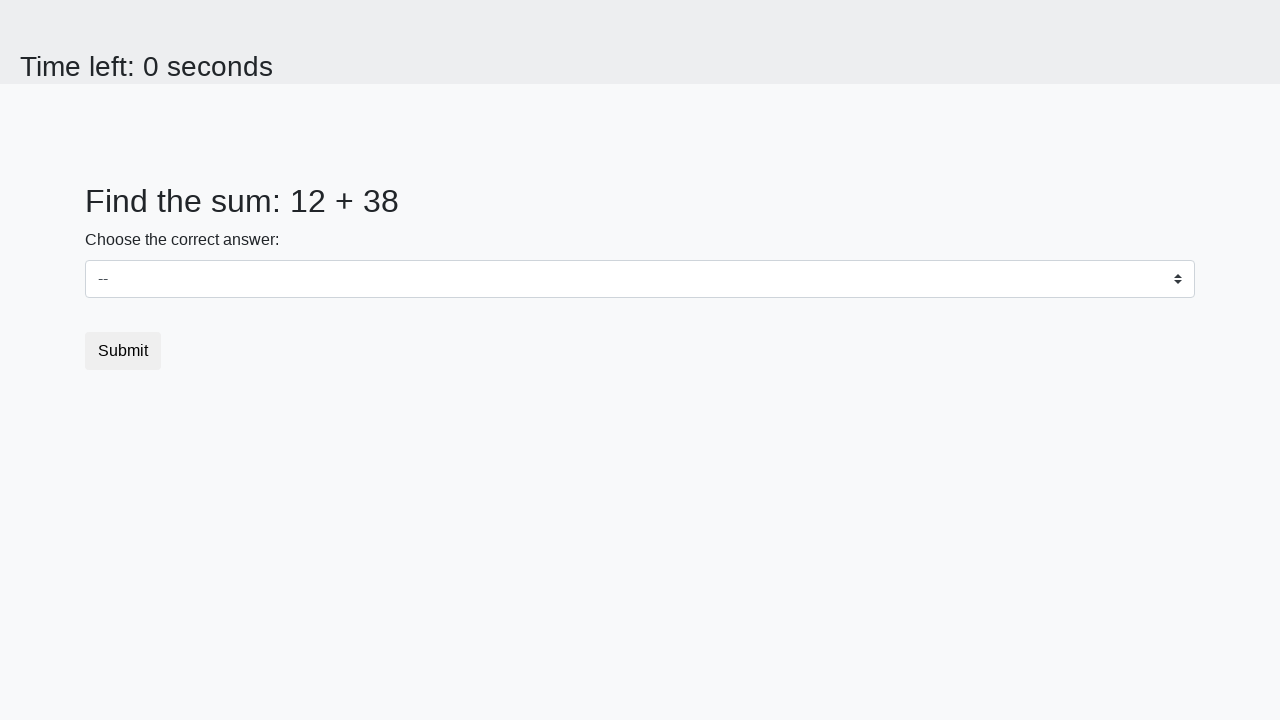

Calculated sum: 12 + 38 = 50
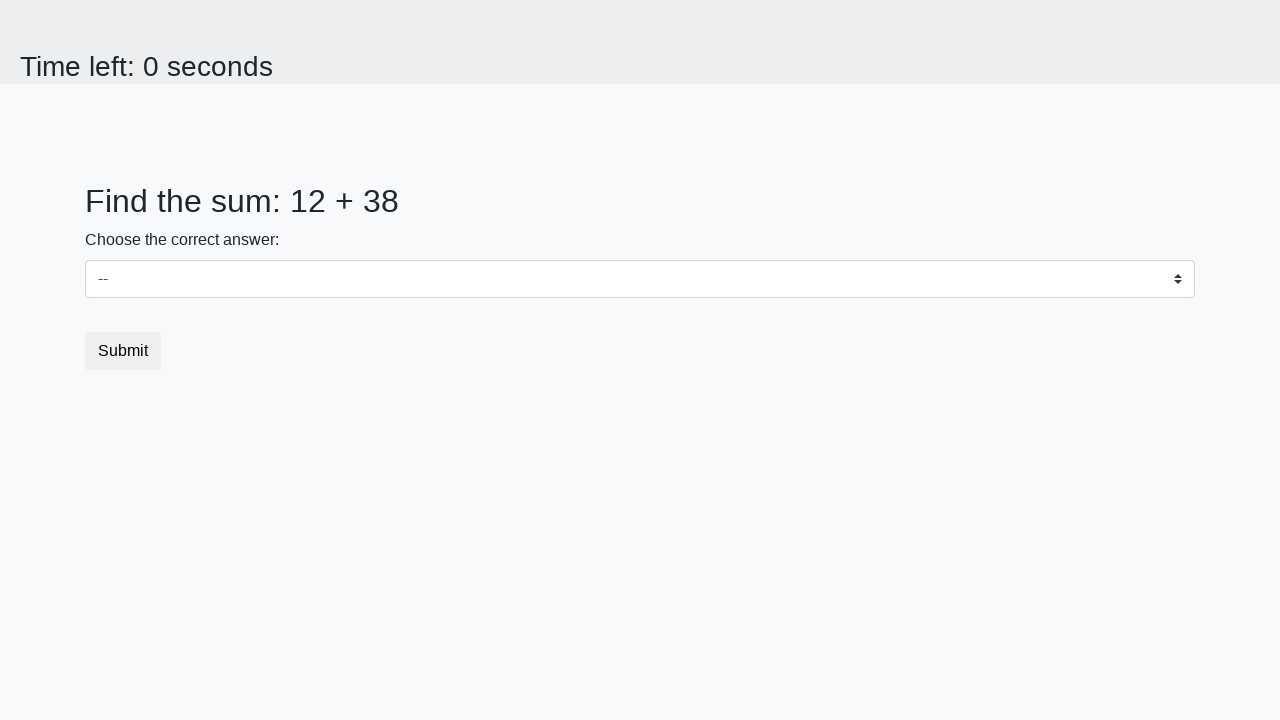

Selected answer 50 from dropdown on #dropdown
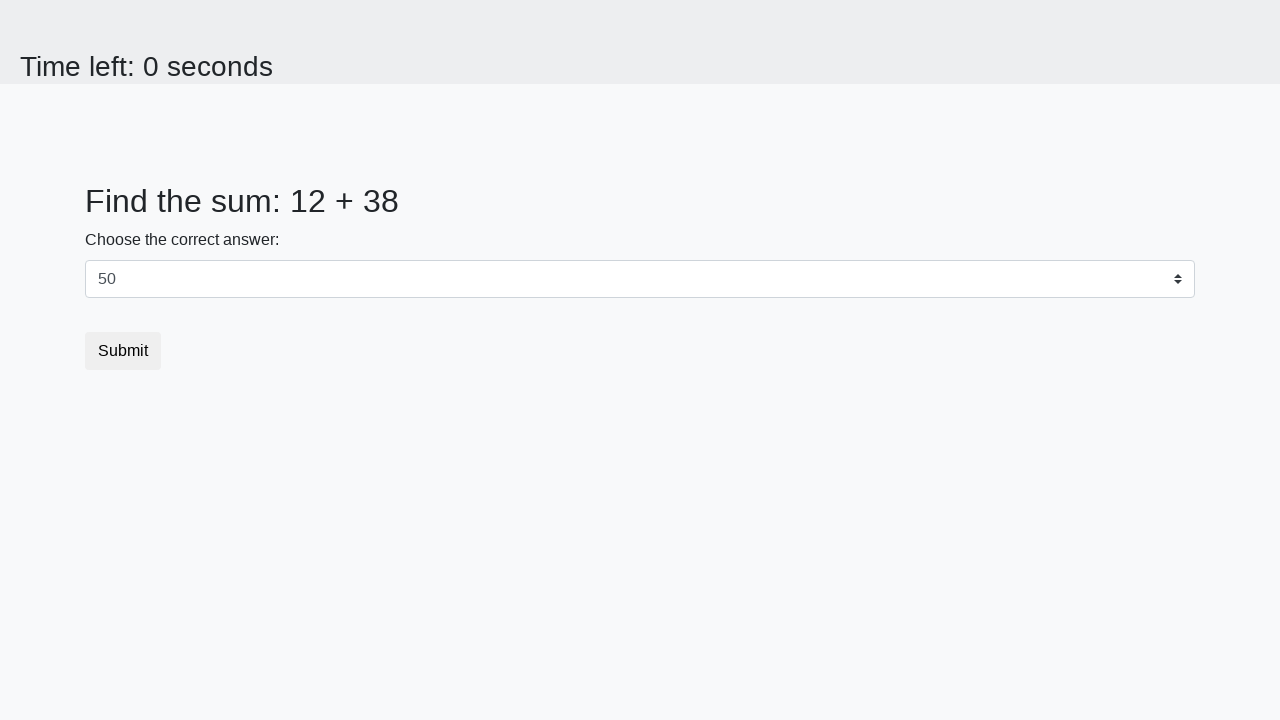

Clicked submit button to submit form at (123, 351) on button[type="submit"]
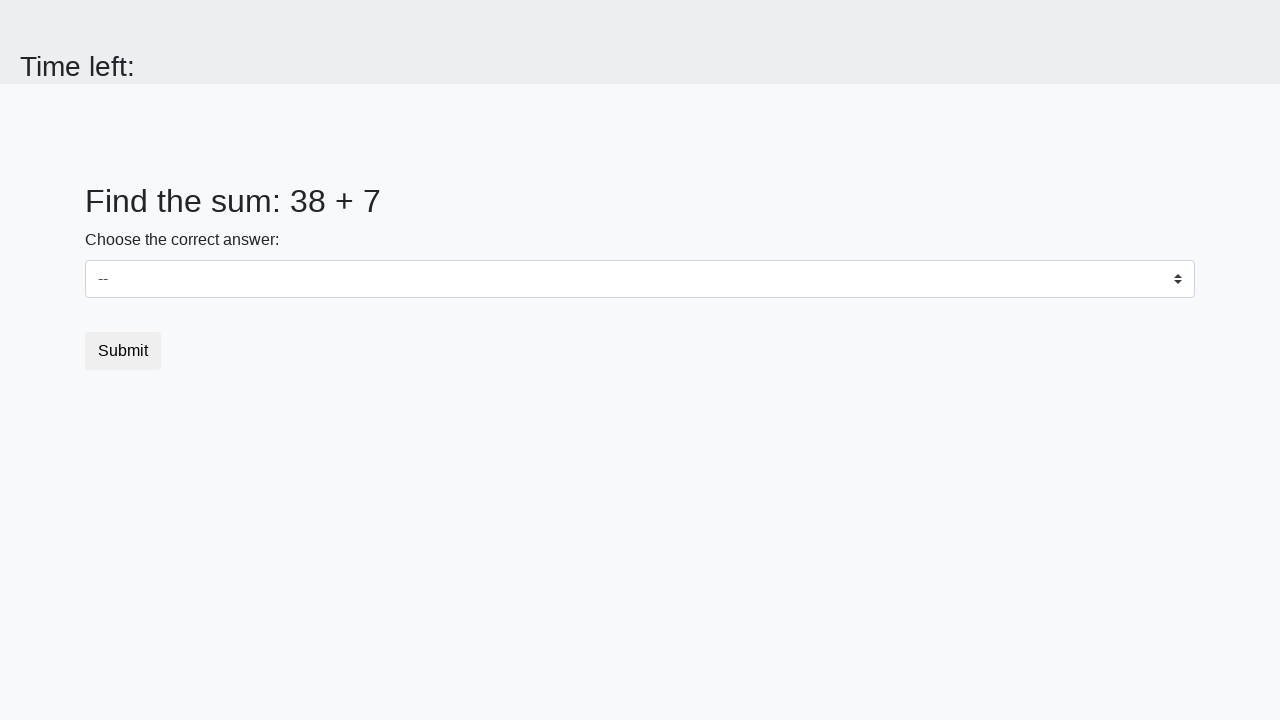

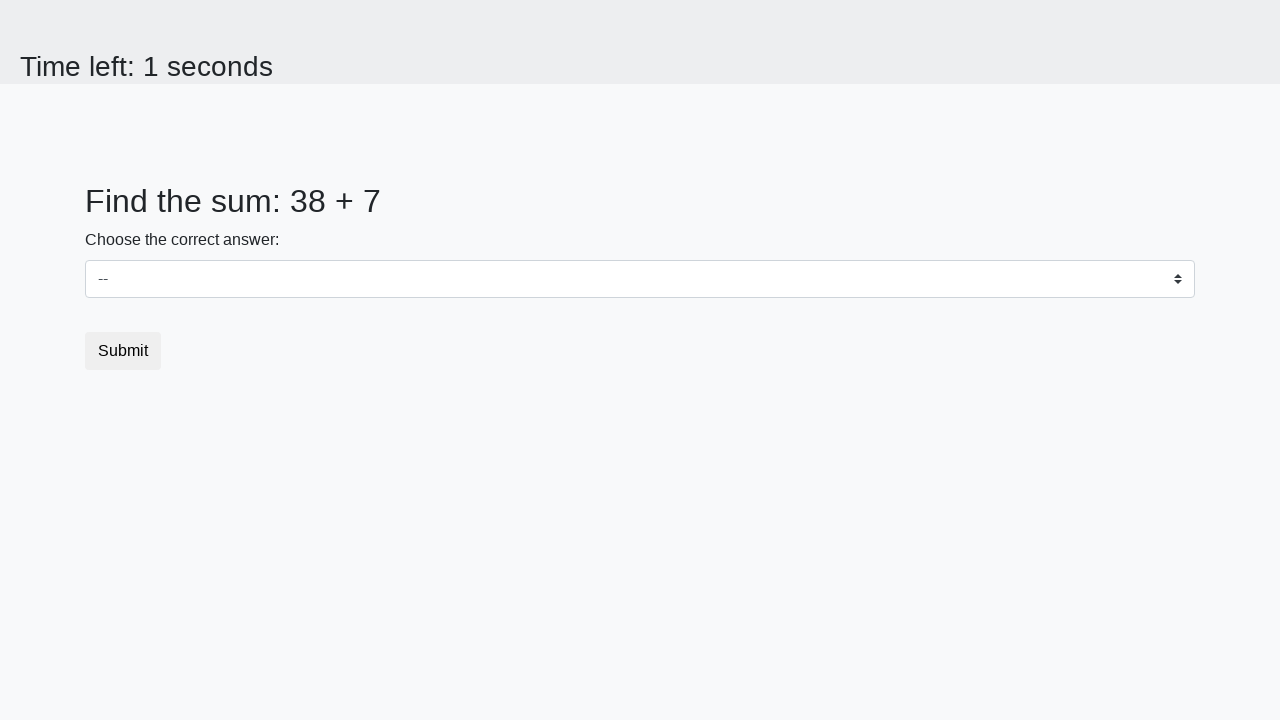